Tests JavaScript alert handling by triggering an alert, accepting it, and verifying the result message

Starting URL: https://the-internet.herokuapp.com/javascript_alerts

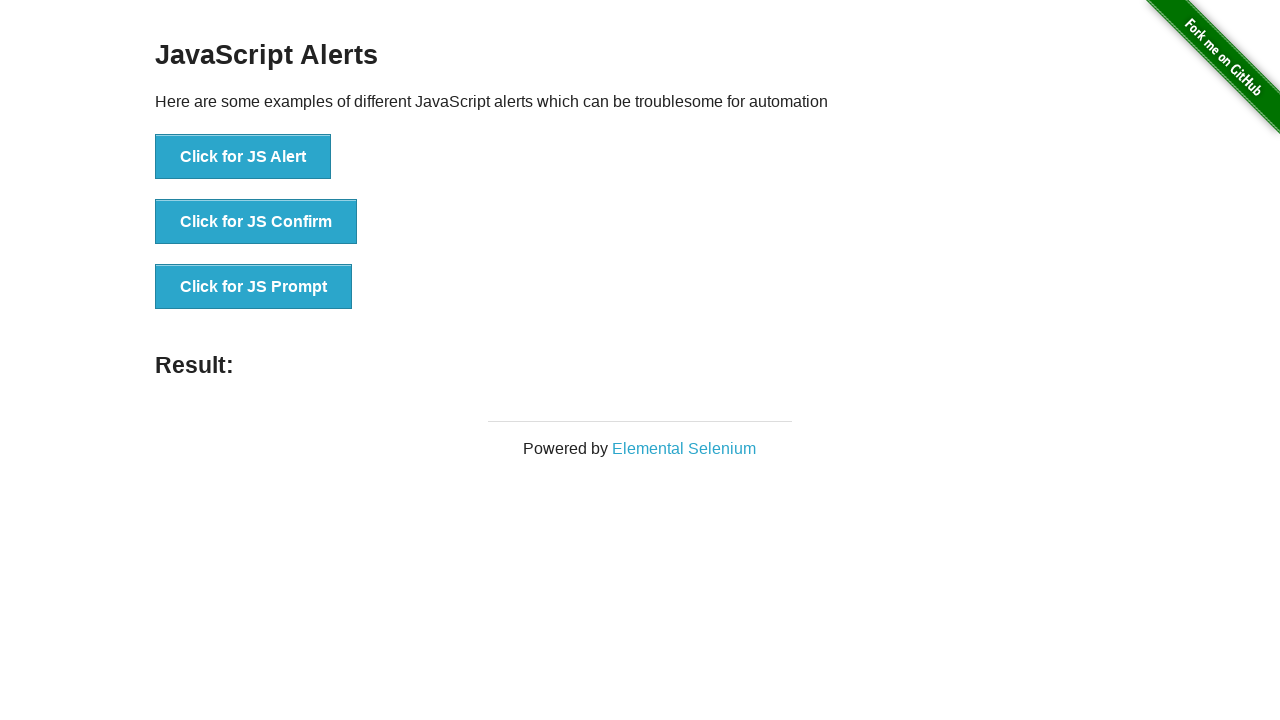

Clicked button to trigger JavaScript alert at (243, 157) on xpath=//button[@onclick='jsAlert()']
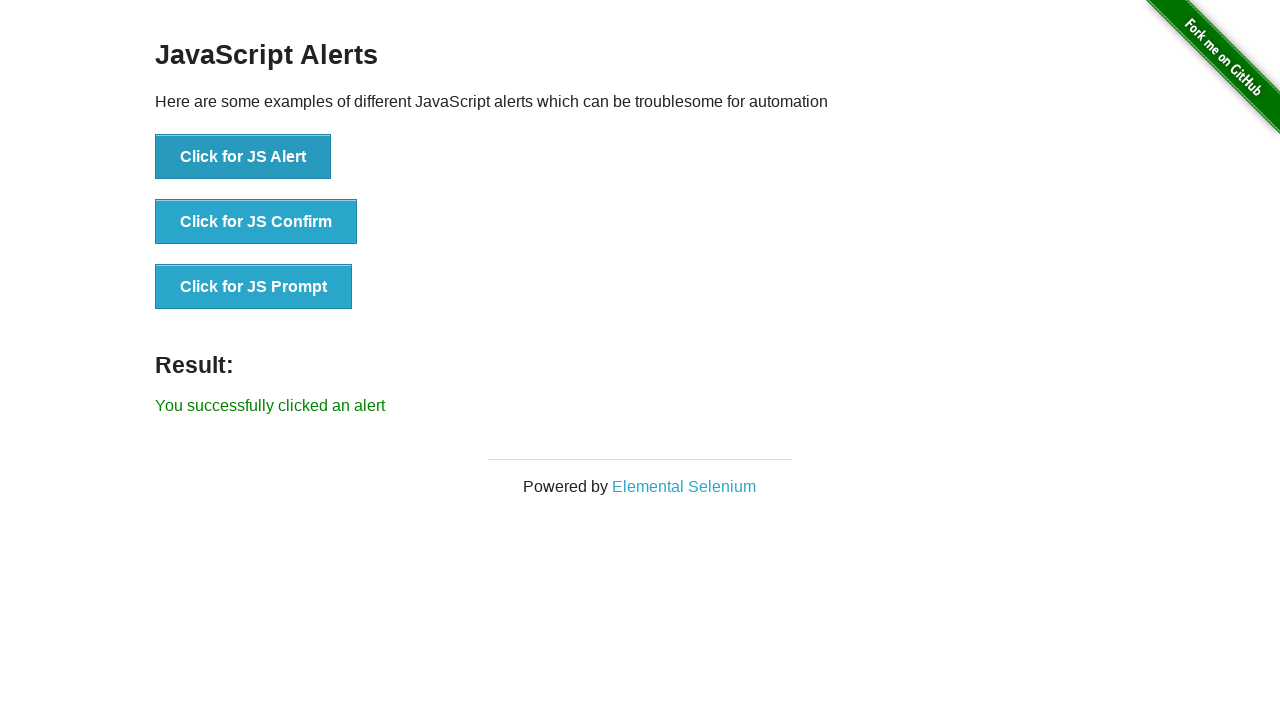

Set up dialog handler to accept alerts
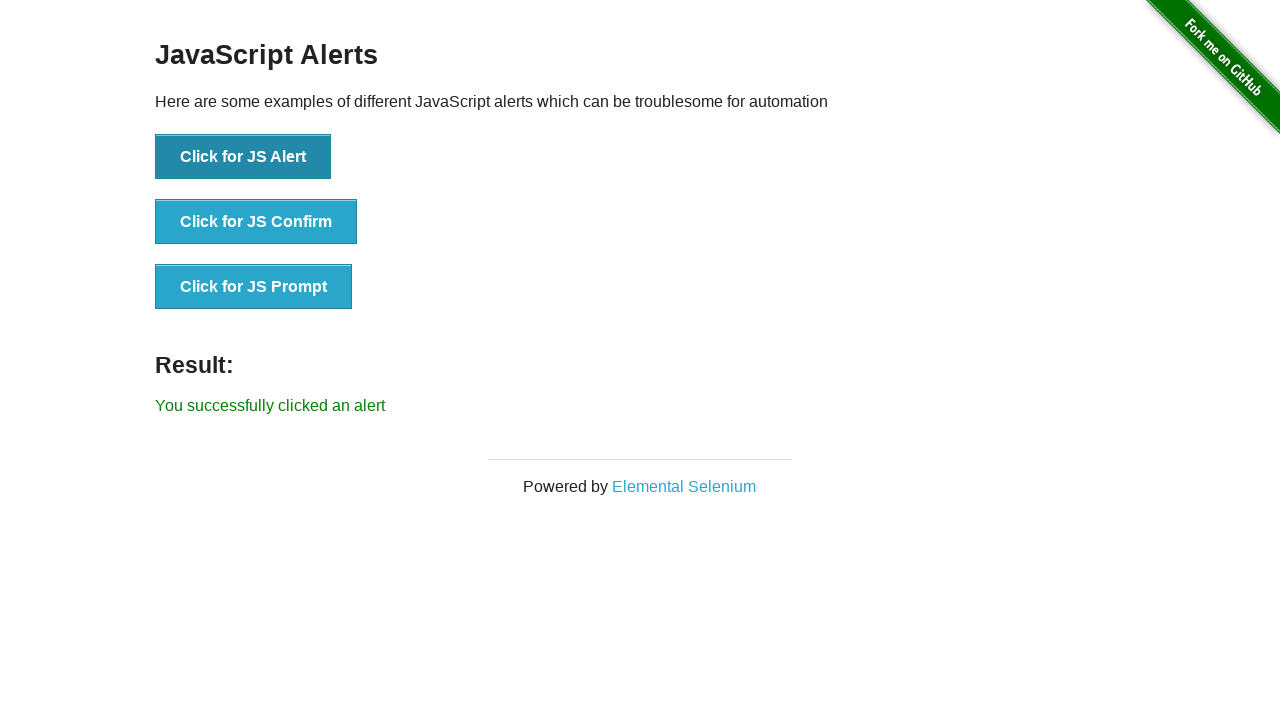

Clicked button to trigger alert again with handler active at (243, 157) on xpath=//button[@onclick='jsAlert()']
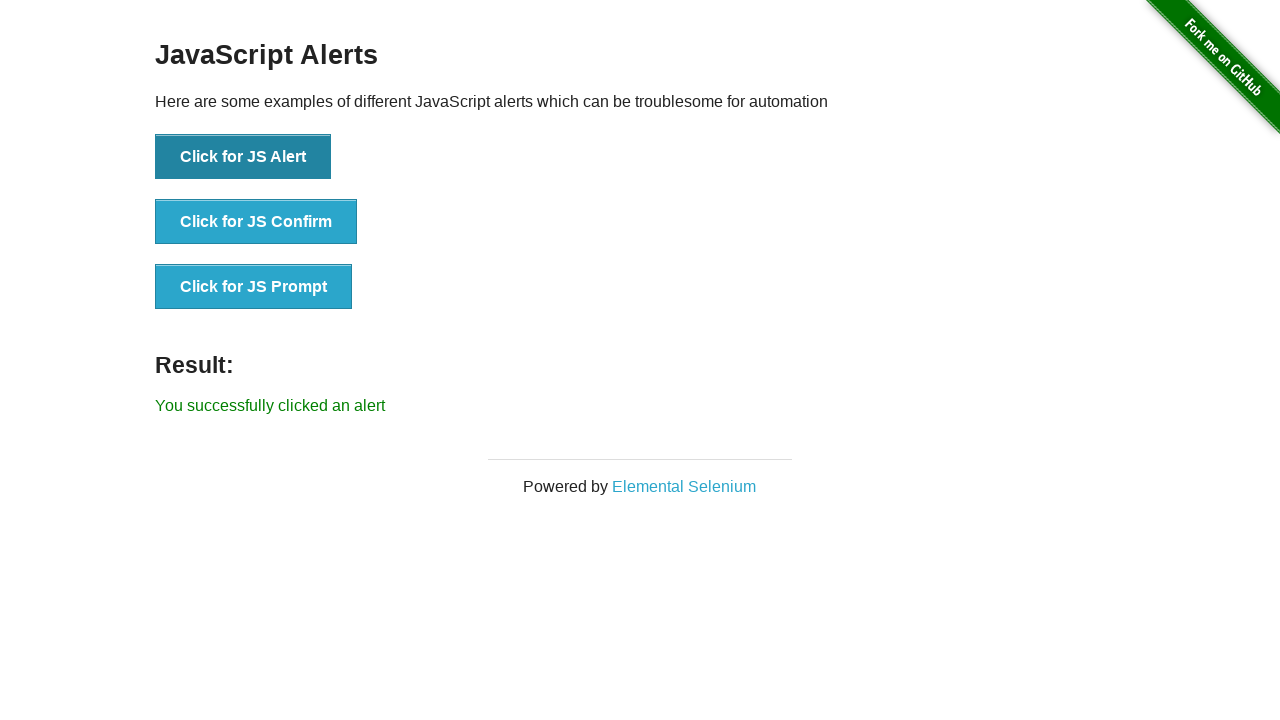

Result message element appeared
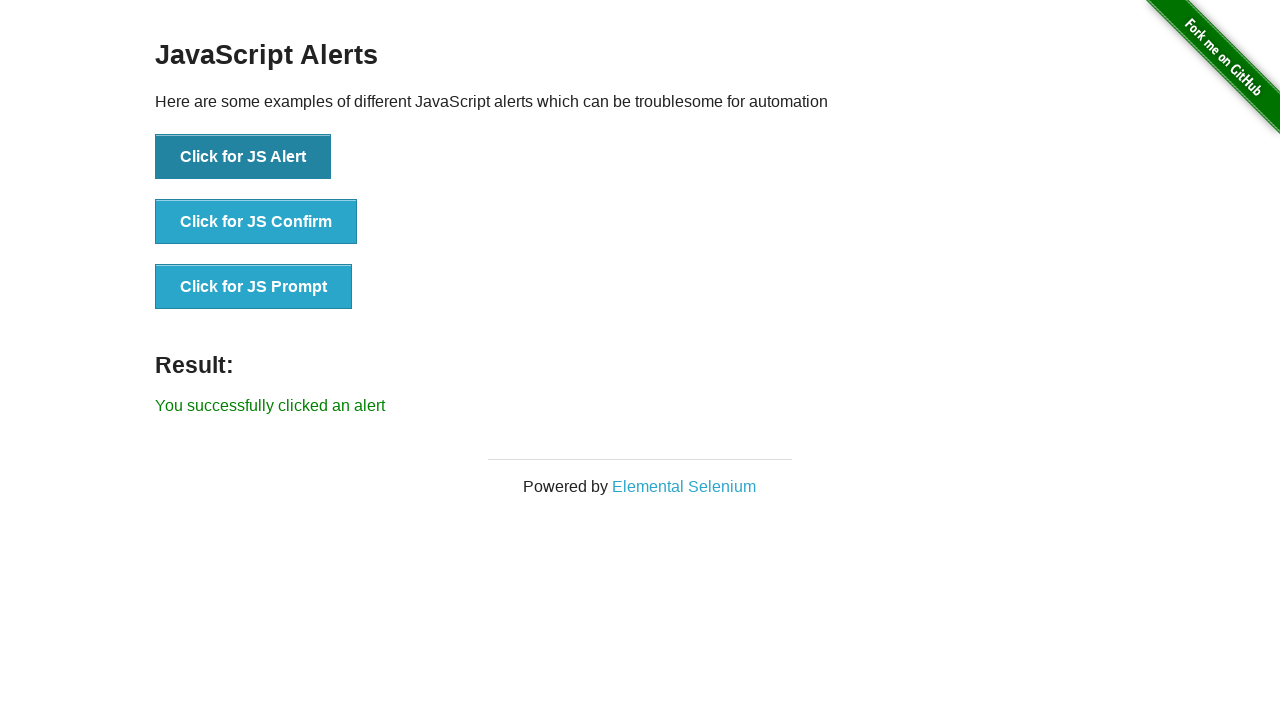

Retrieved result message text
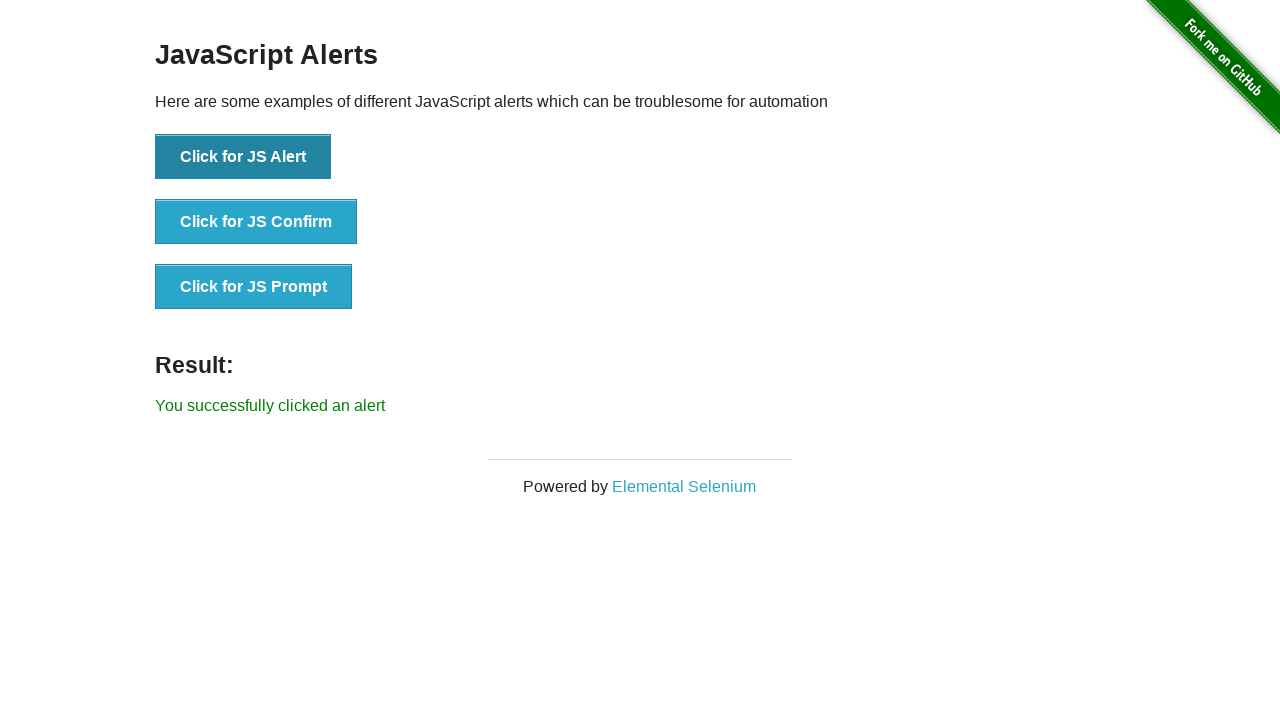

Verified result message: 'You successfully clicked an alert'
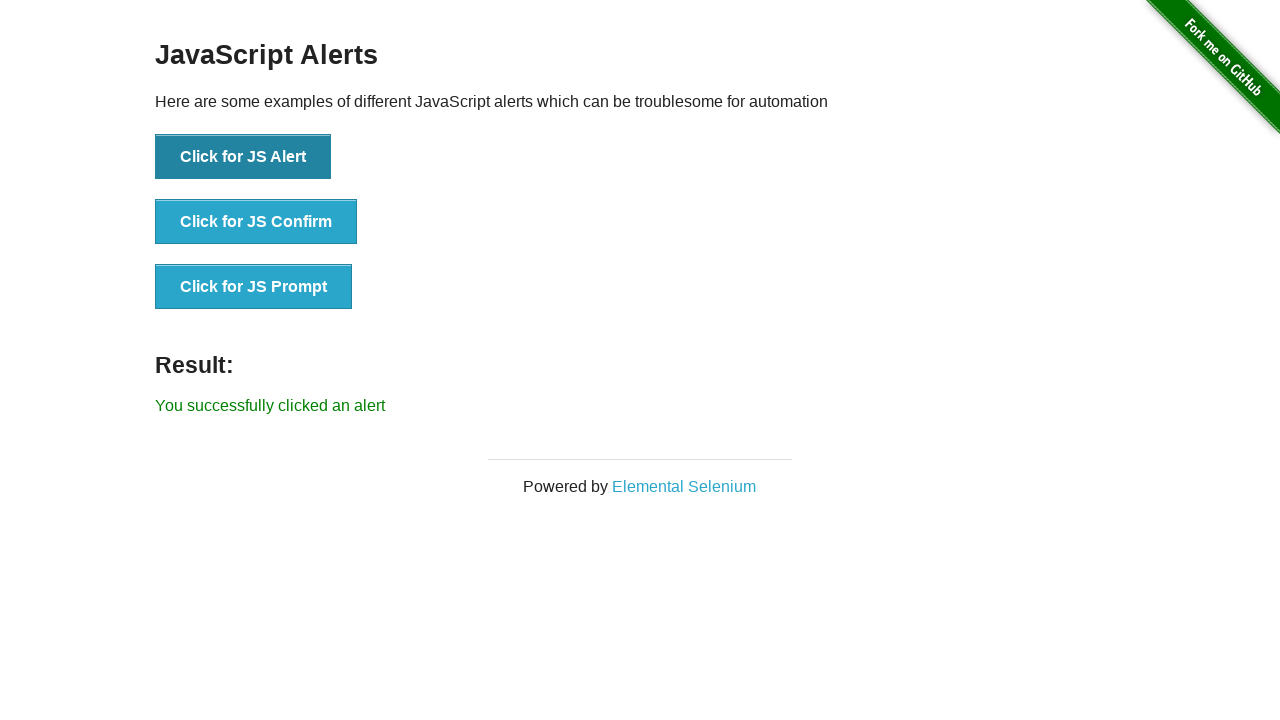

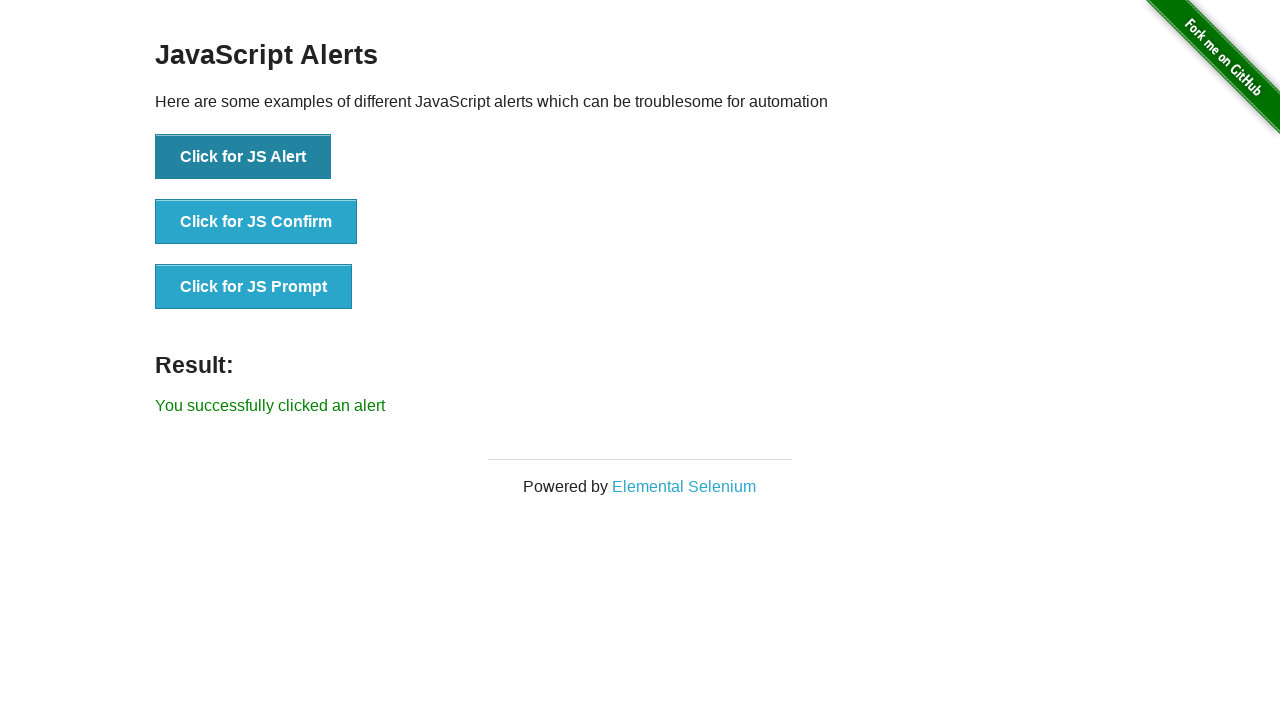